Tests an e-commerce flow by adding specific vegetables (Cucumber, Brocolli, Beetroot) to a shopping cart, proceeding to checkout, and applying a promo code to verify the discount functionality.

Starting URL: https://rahulshettyacademy.com/seleniumPractise/

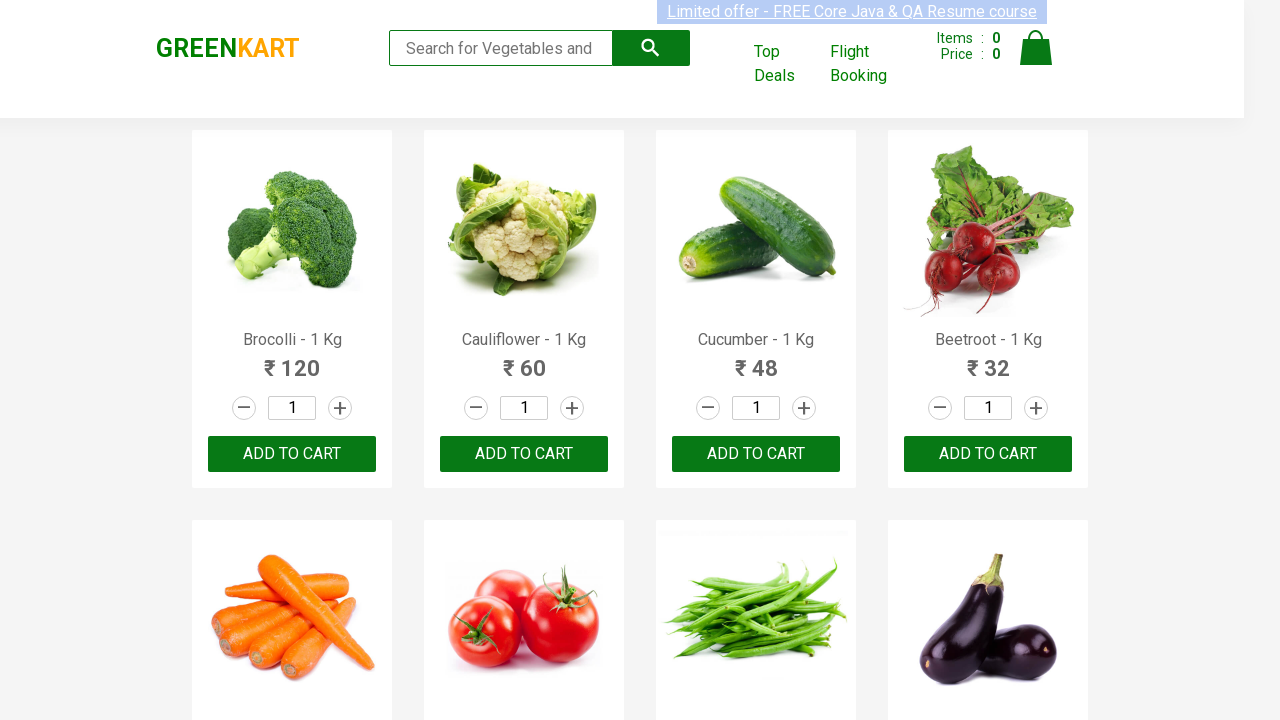

Waited for product names to load on the page
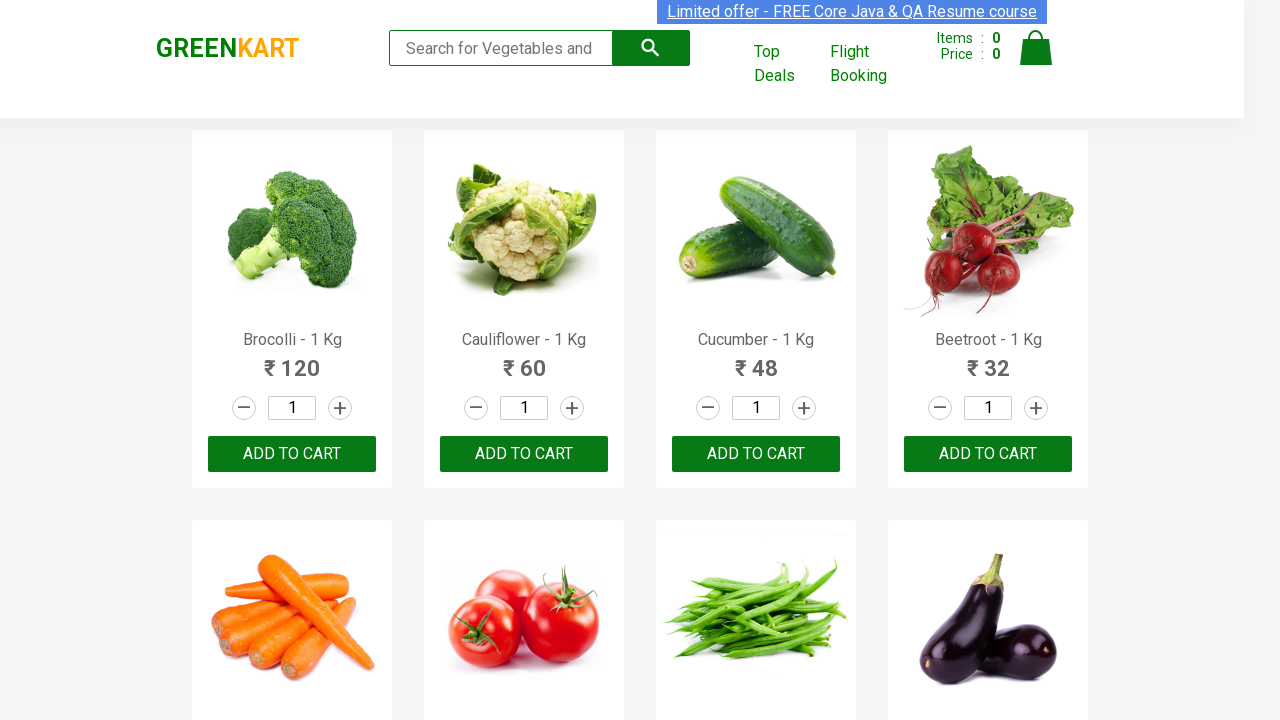

Retrieved all product name elements from the page
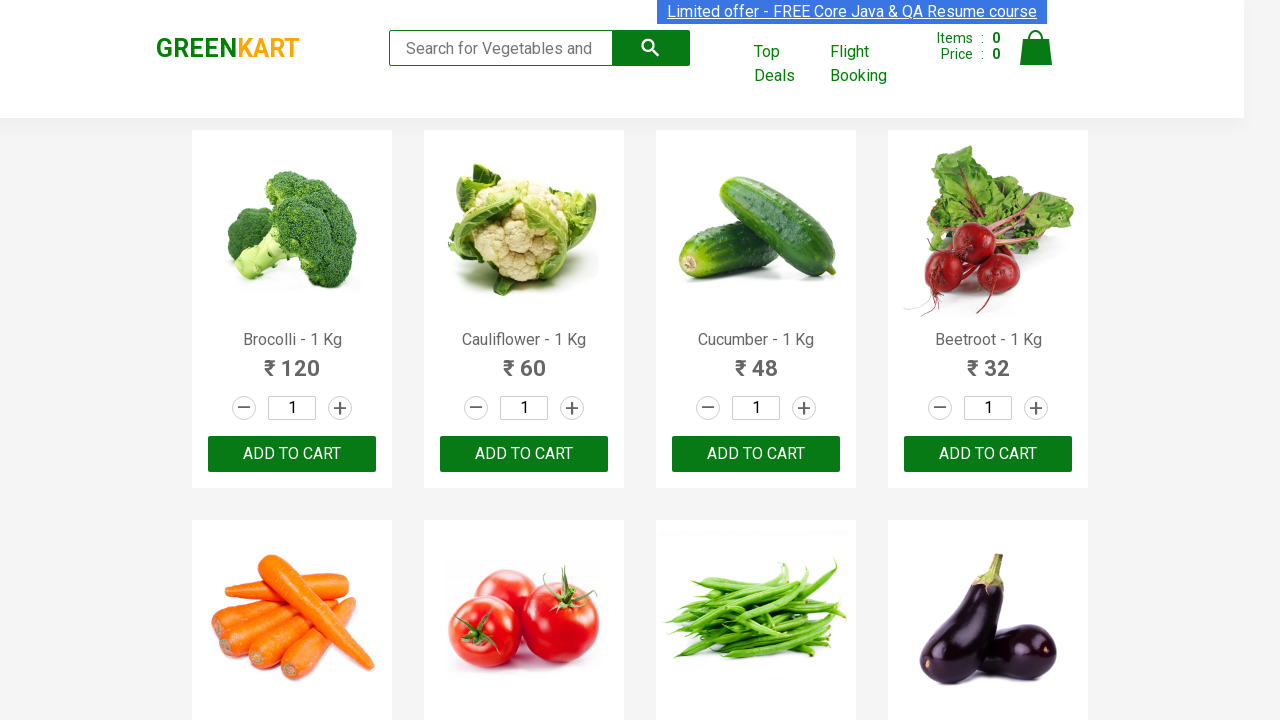

Retrieved all 'Add to Cart' buttons from the page
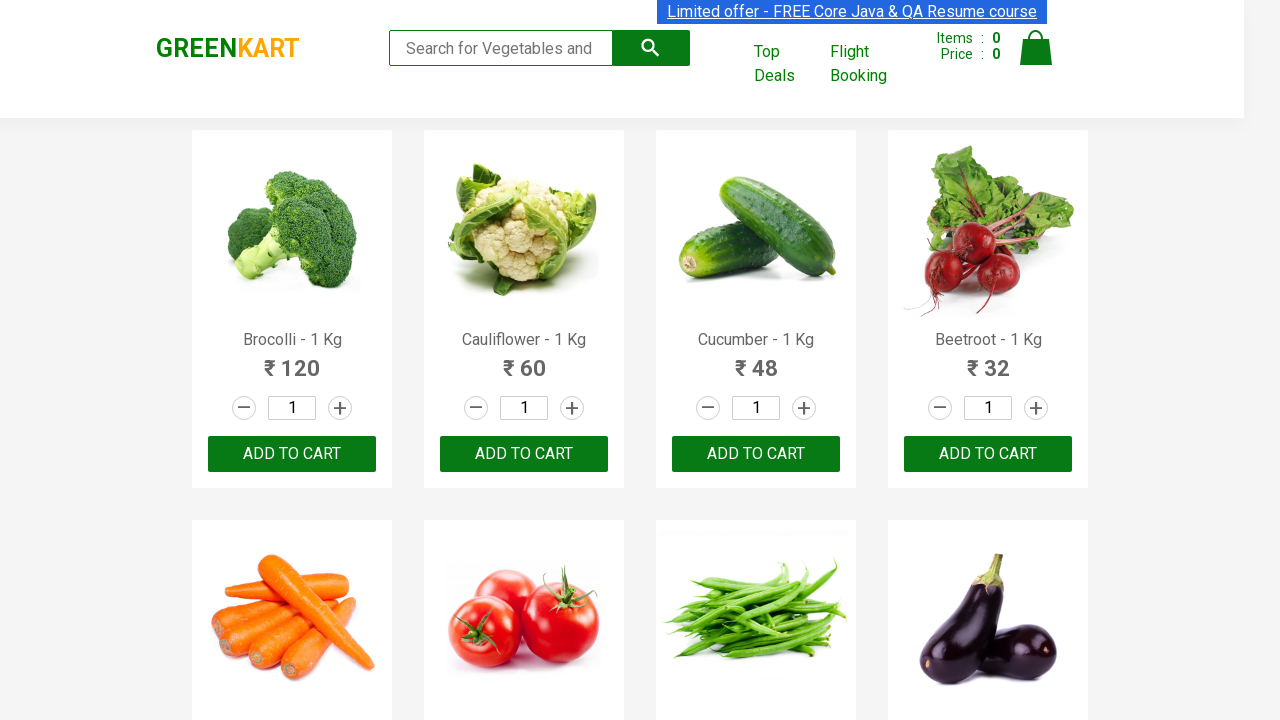

Clicked 'Add to Cart' button for Brocolli at (292, 454) on div.product-action button >> nth=0
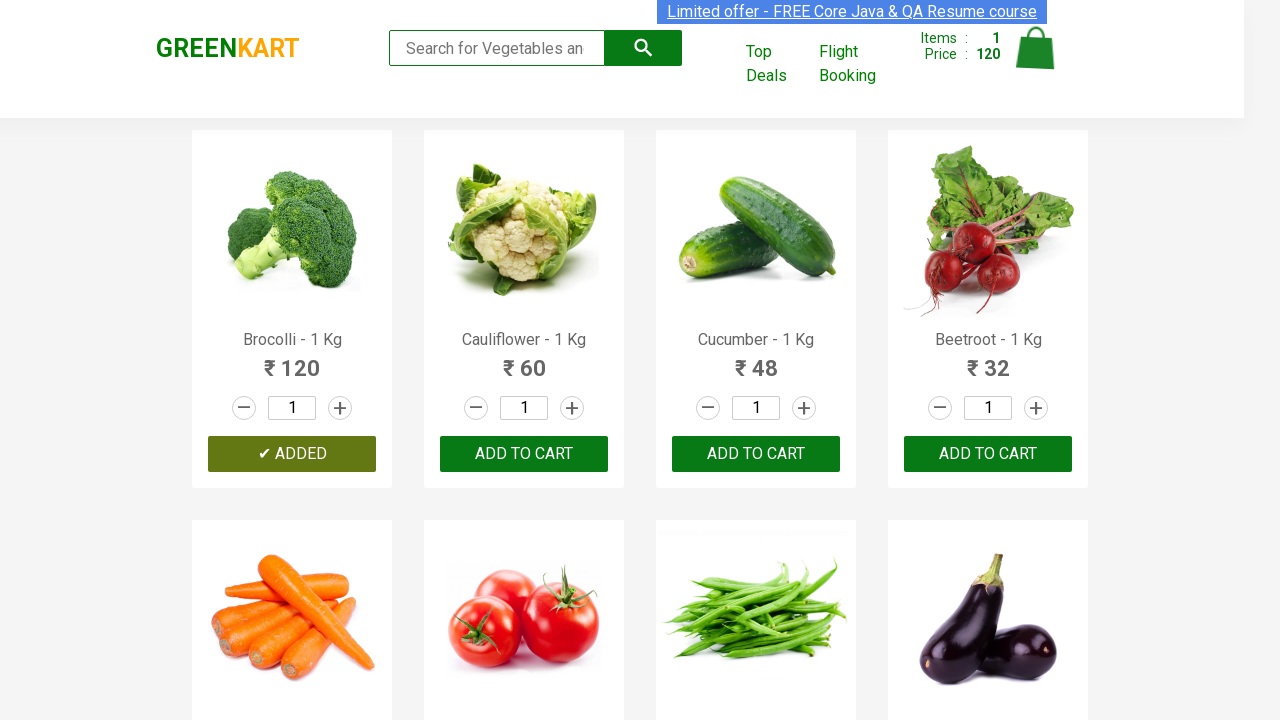

Clicked 'Add to Cart' button for Cucumber at (756, 454) on div.product-action button >> nth=2
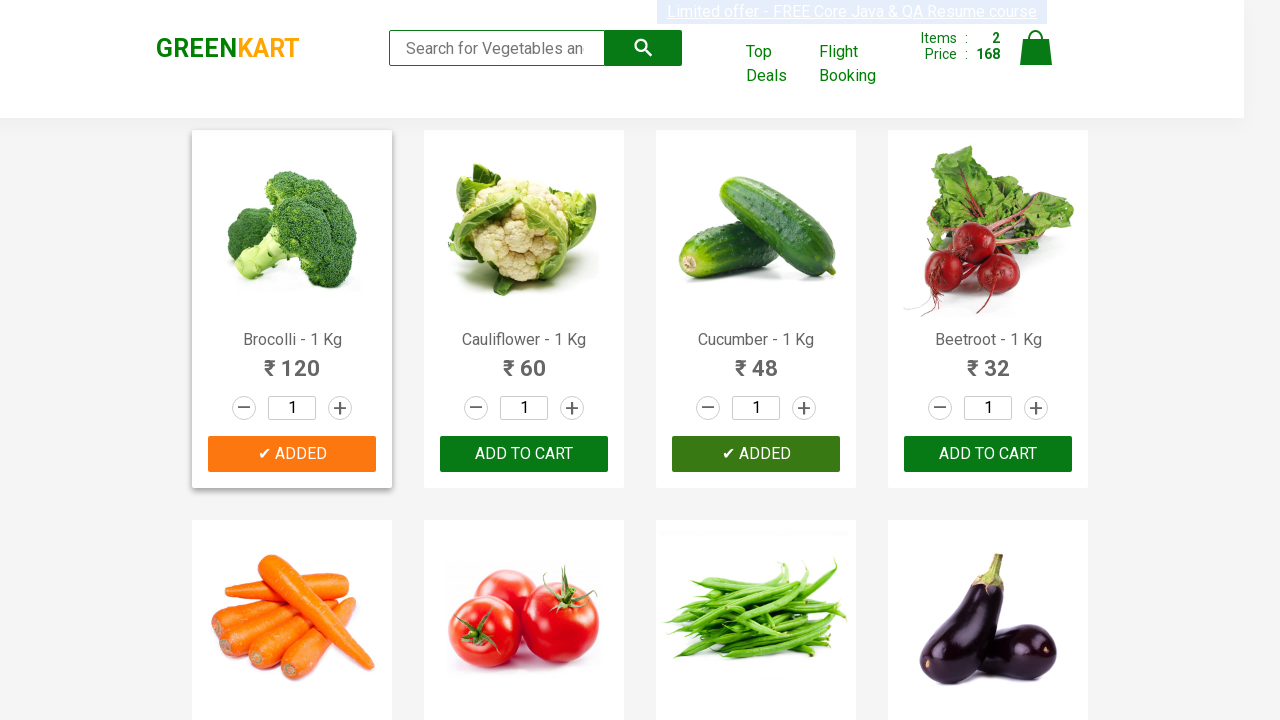

Clicked 'Add to Cart' button for Beetroot at (988, 454) on div.product-action button >> nth=3
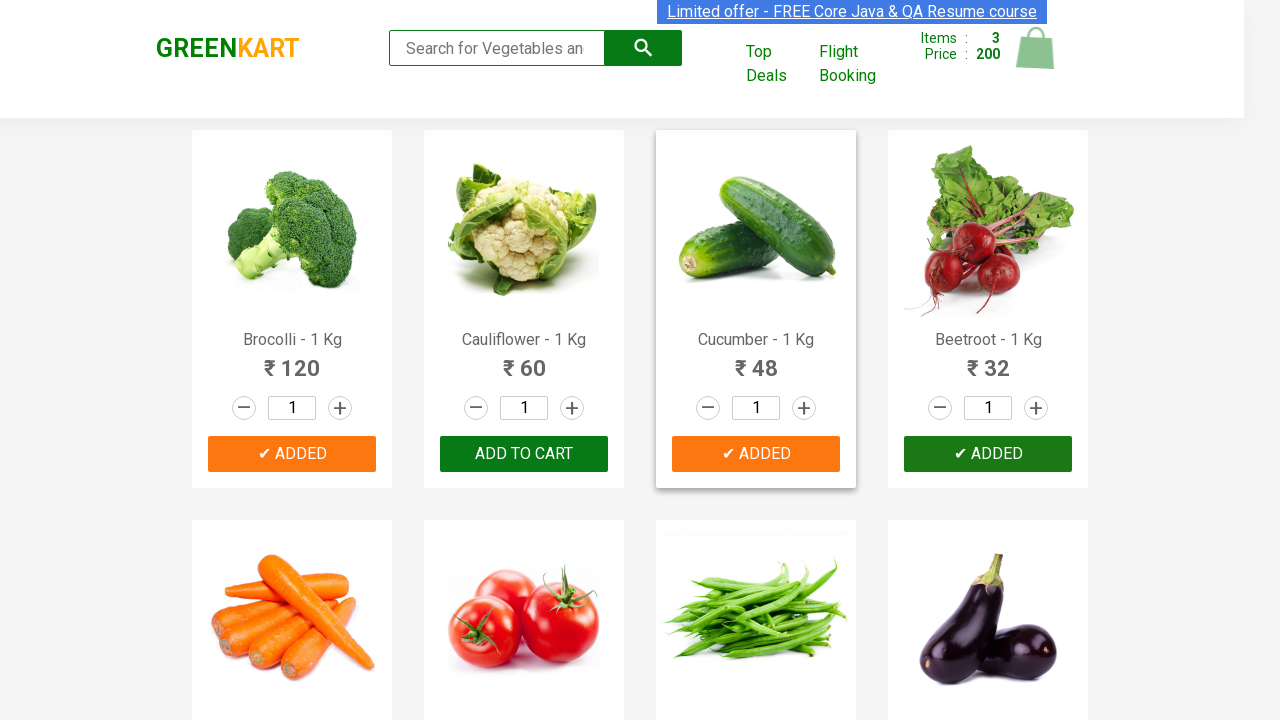

Clicked on the Cart icon to view shopping cart at (1036, 48) on img[alt='Cart']
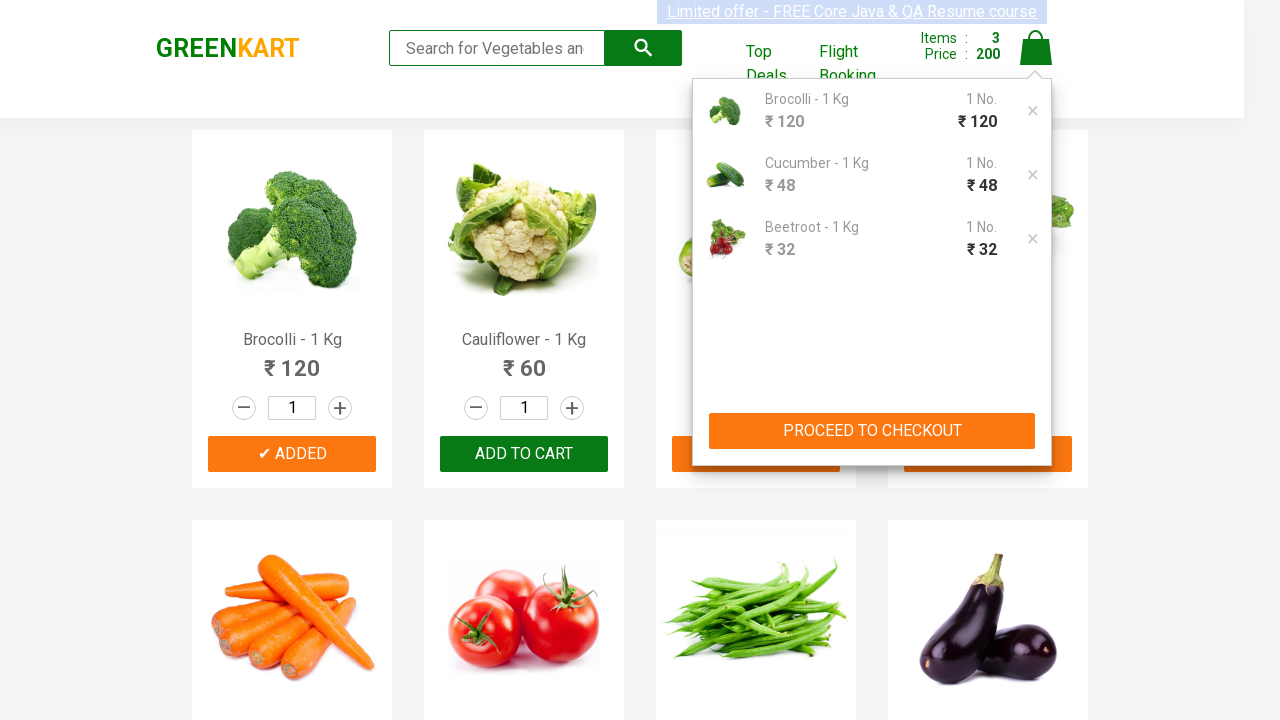

Clicked 'PROCEED TO CHECKOUT' button at (872, 431) on xpath=//button[contains(text(),'PROCEED TO CHECKOUT')]
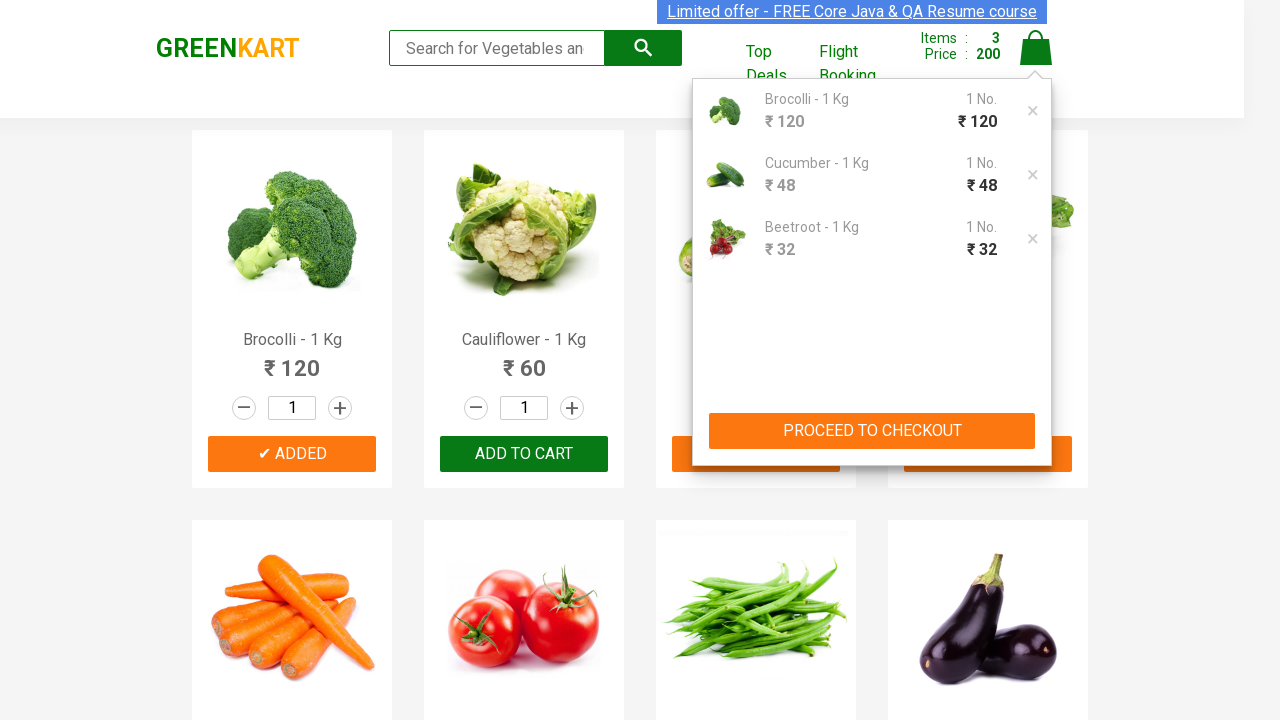

Waited for promo code input field to appear
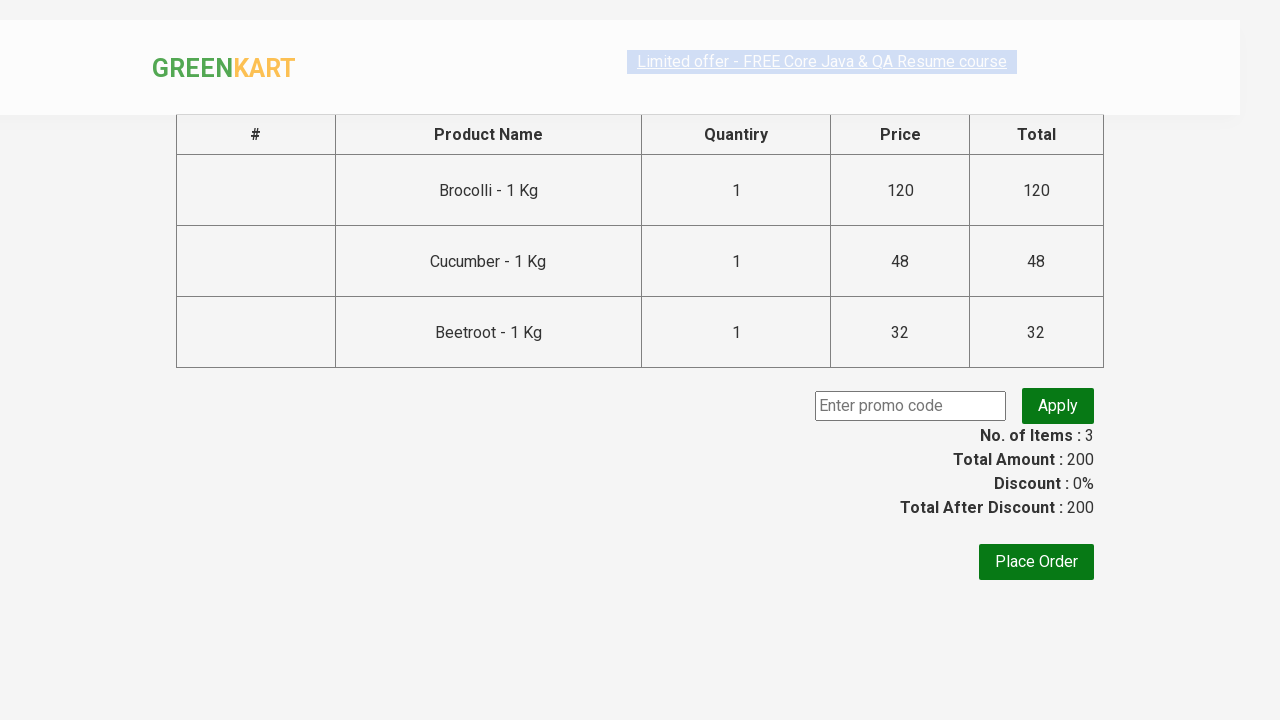

Entered promo code 'rahulshettyacademy' in the promo code field on input.promoCode
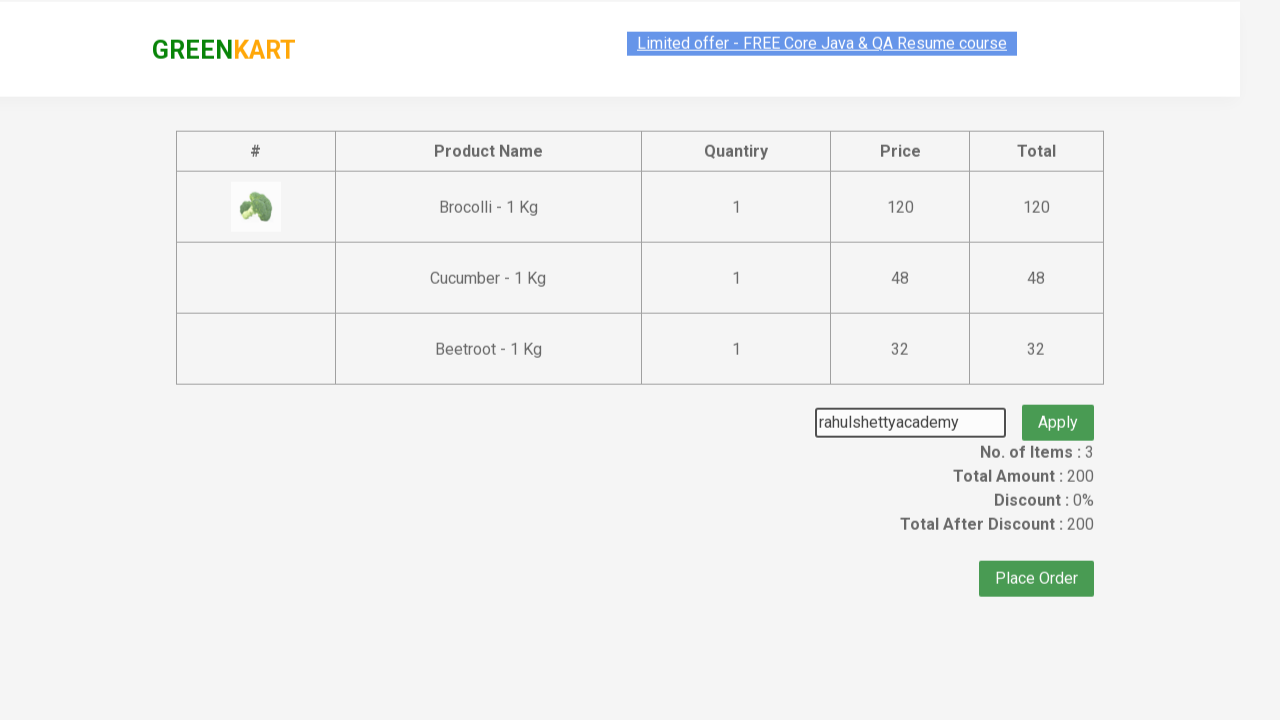

Clicked 'Apply' button to apply the promo code at (1058, 406) on button.promoBtn
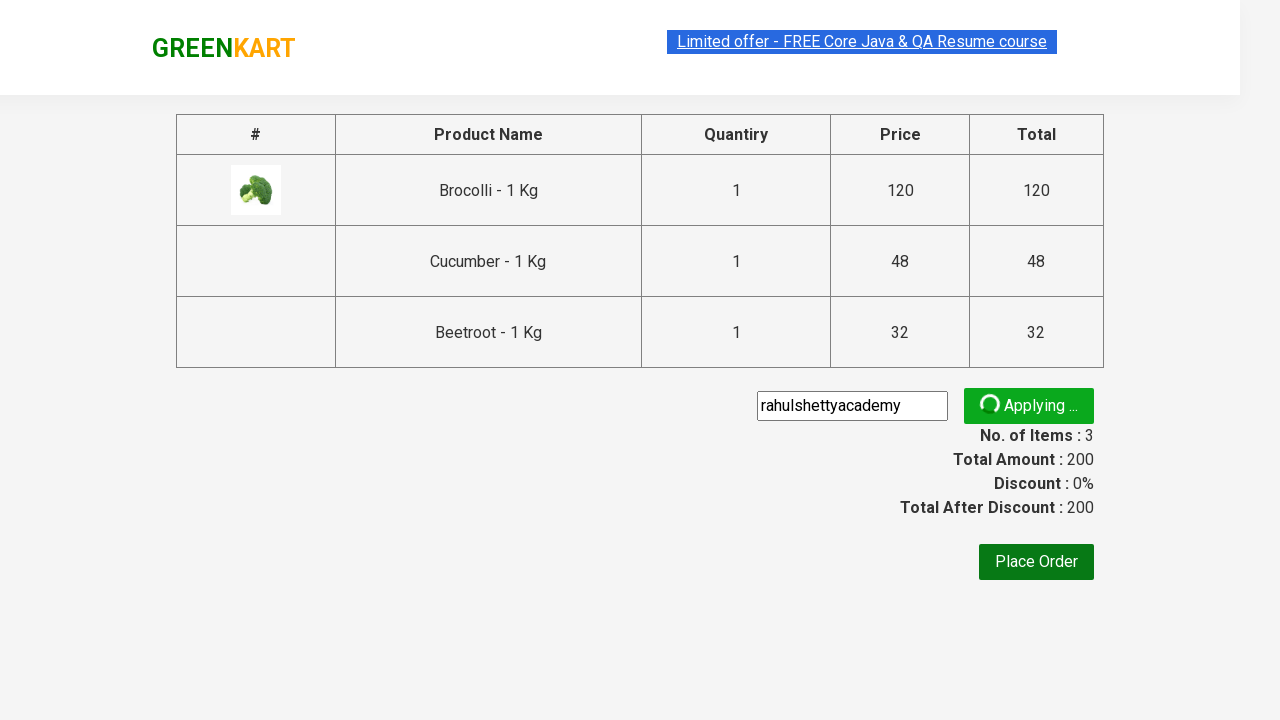

Waited for promo code result/discount information to appear
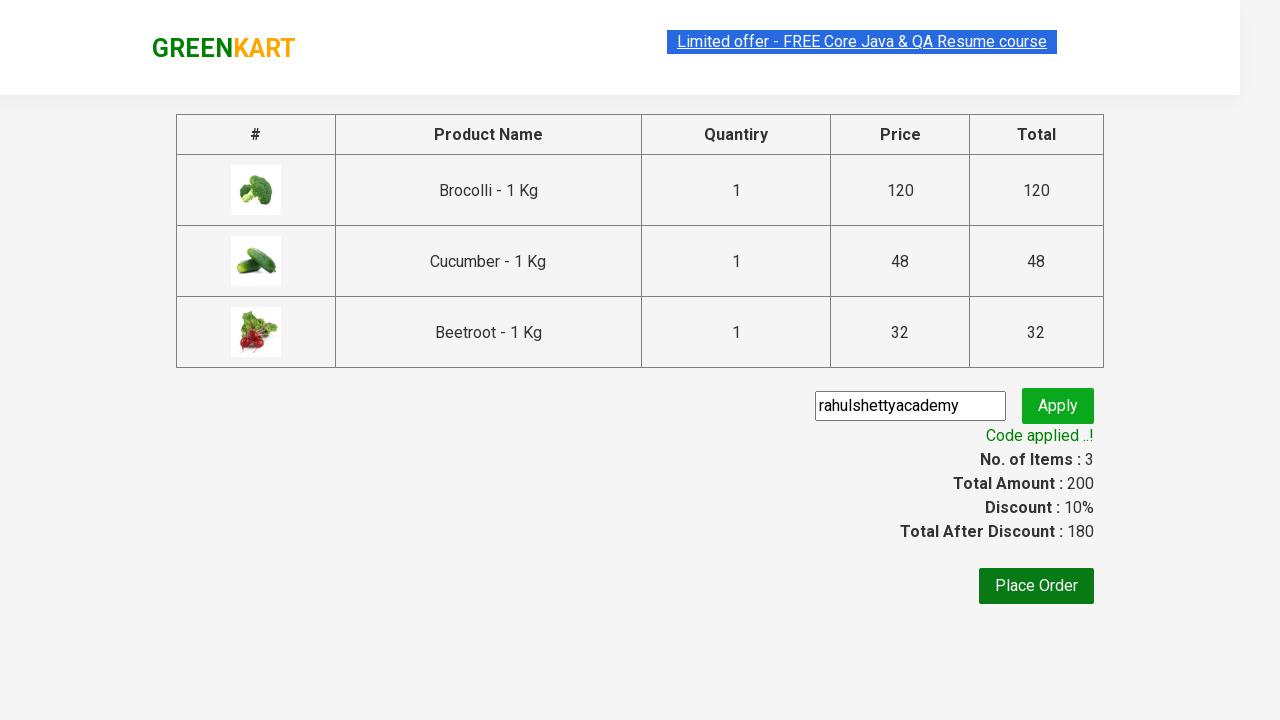

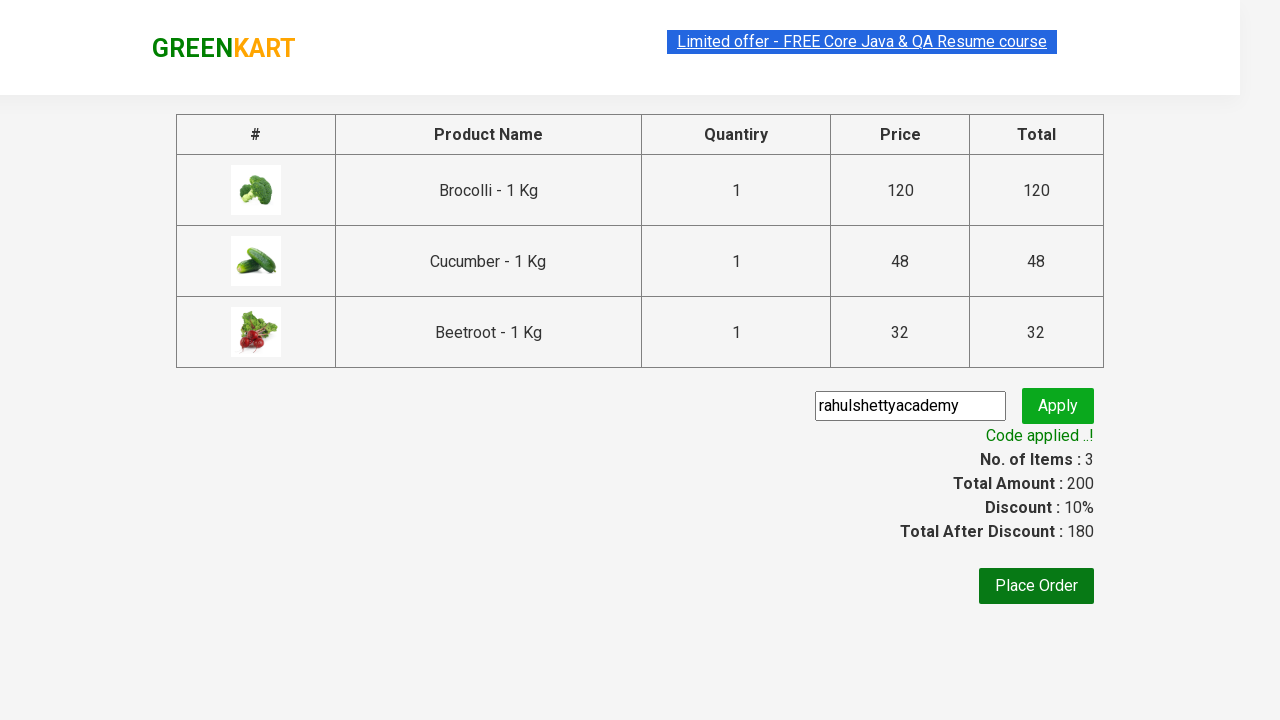